Tests selecting a specific checkbox (Sunday) on a test automation practice page

Starting URL: https://testautomationpractice.blogspot.com/

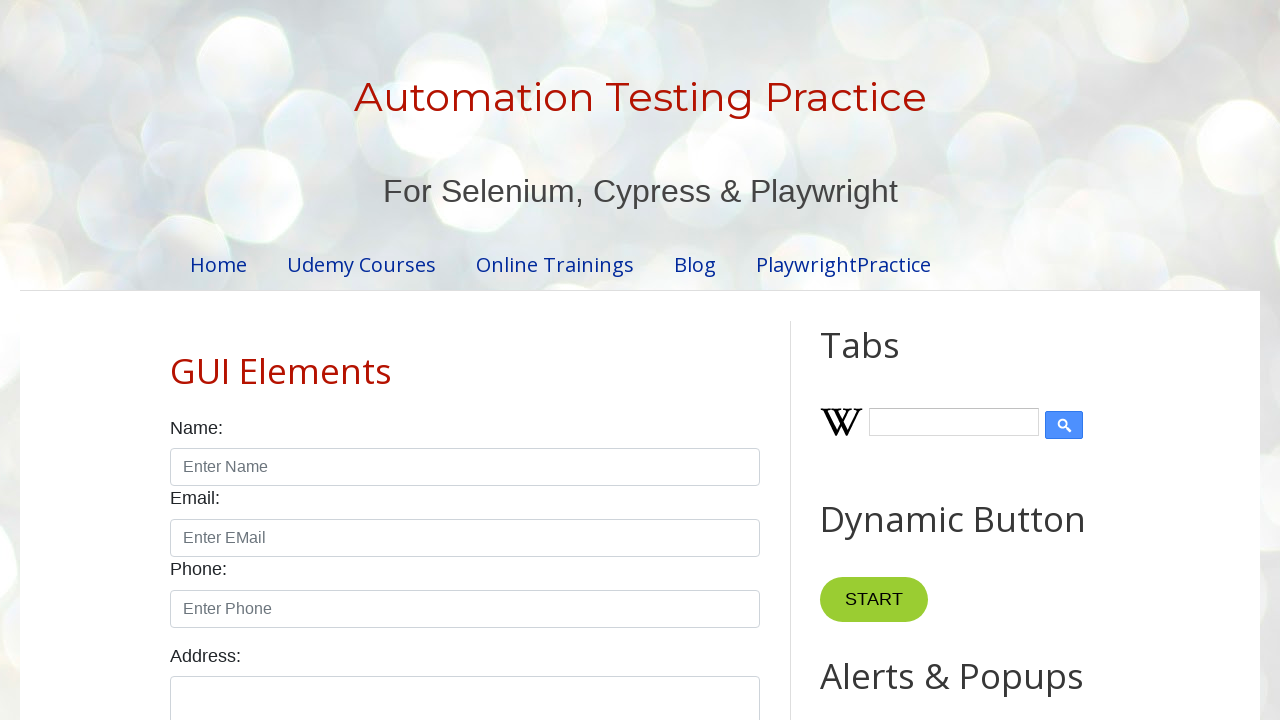

Clicked the Sunday checkbox at (176, 360) on input[value='sunday']
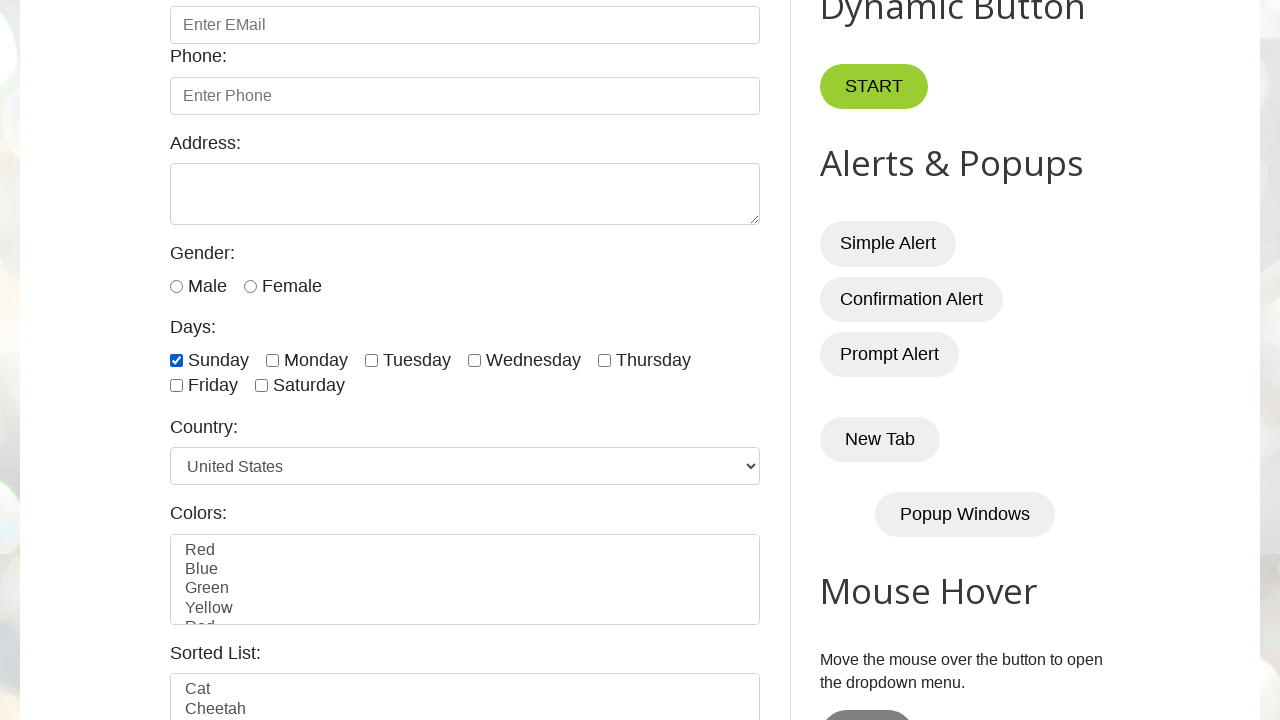

Retrieved page title
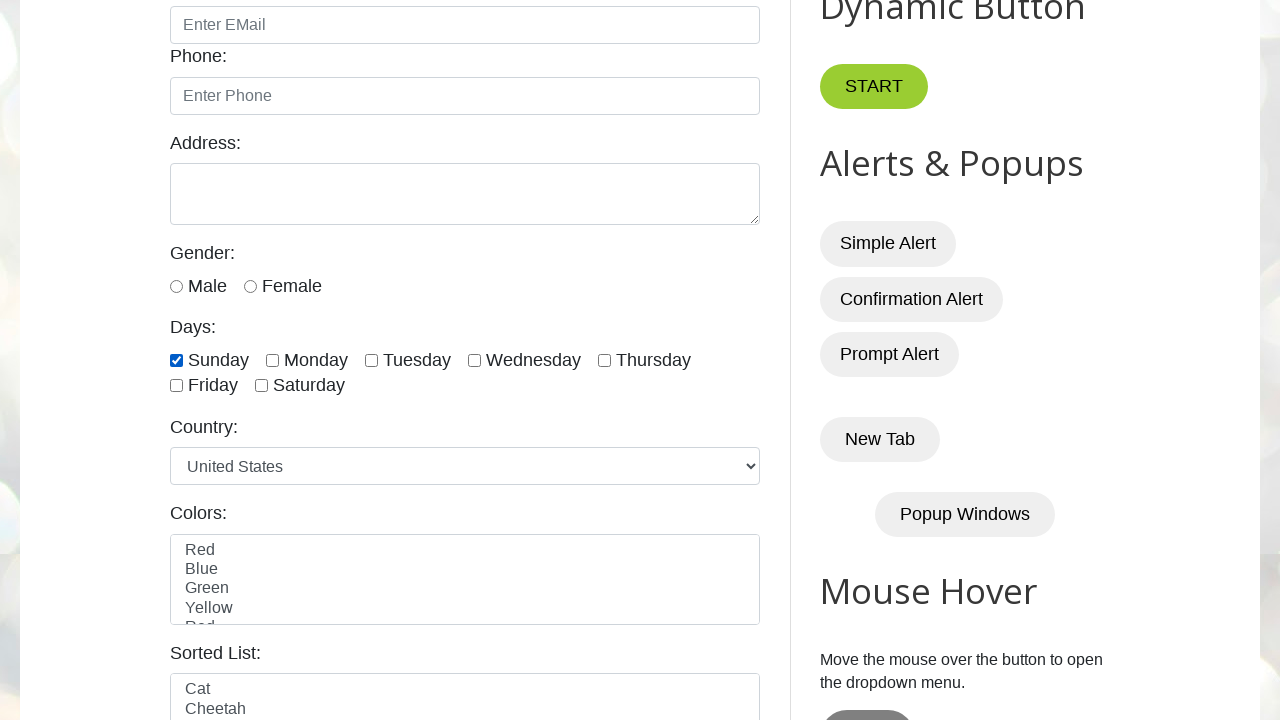

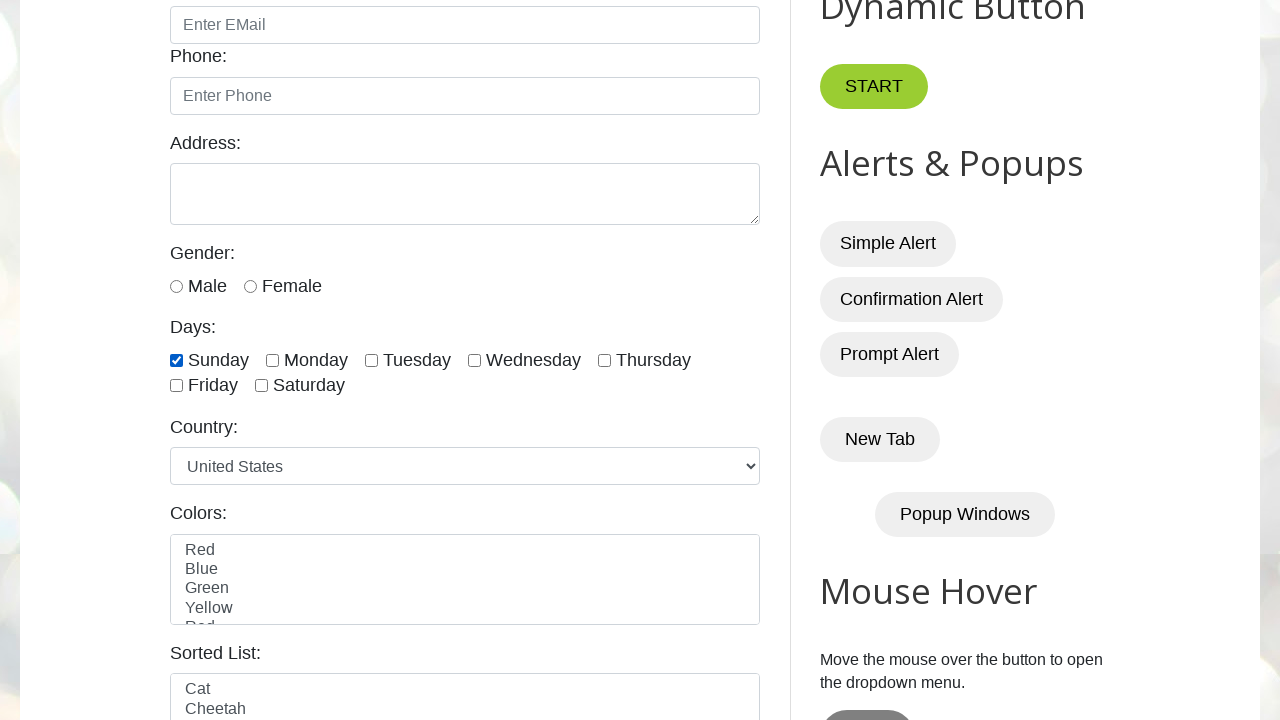